Tests different types of button interactions including double-click, right-click, and regular click on a demo page

Starting URL: https://demoqa.com/buttons

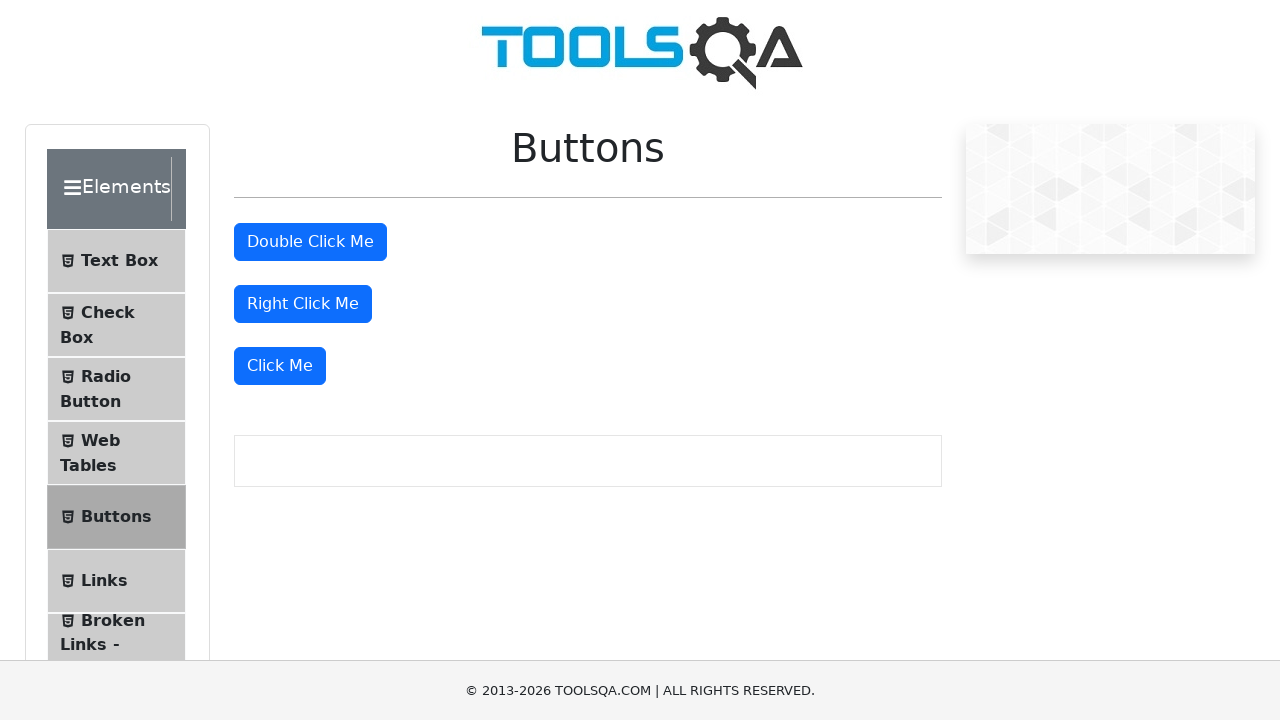

Verified 'Buttons' page title loaded correctly
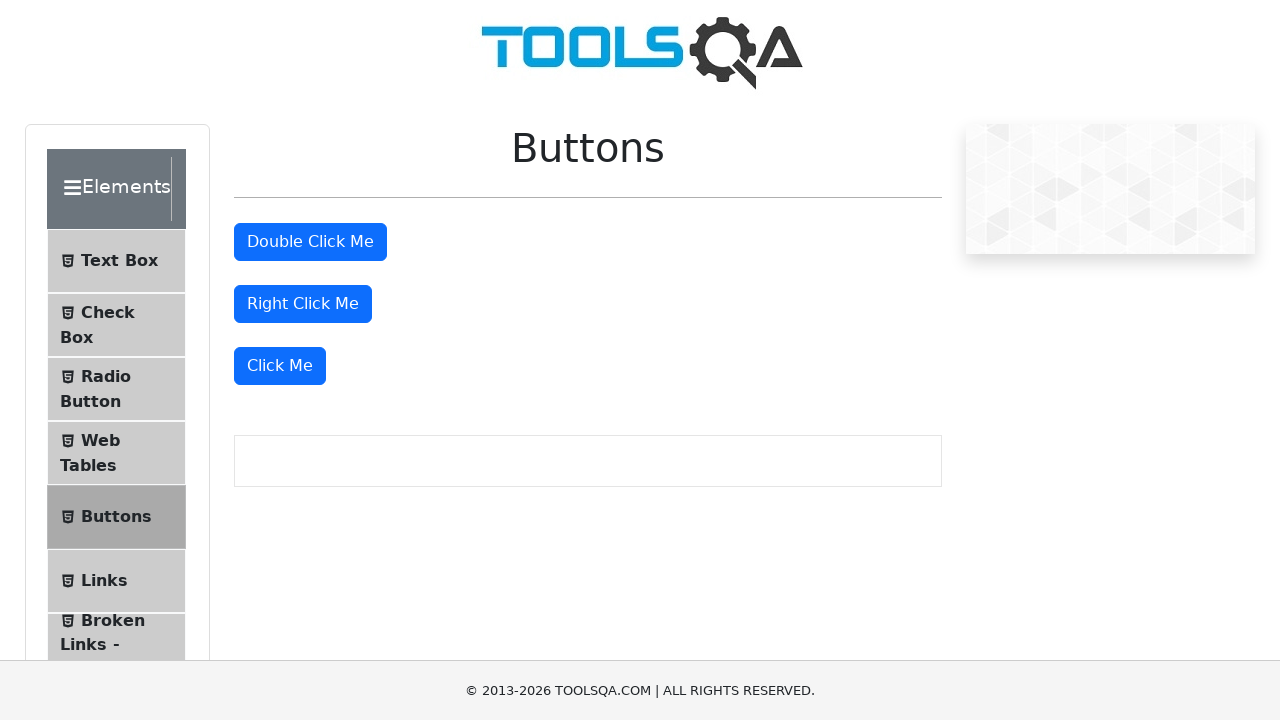

Double-clicked the double-click button at (310, 242) on #doubleClickBtn
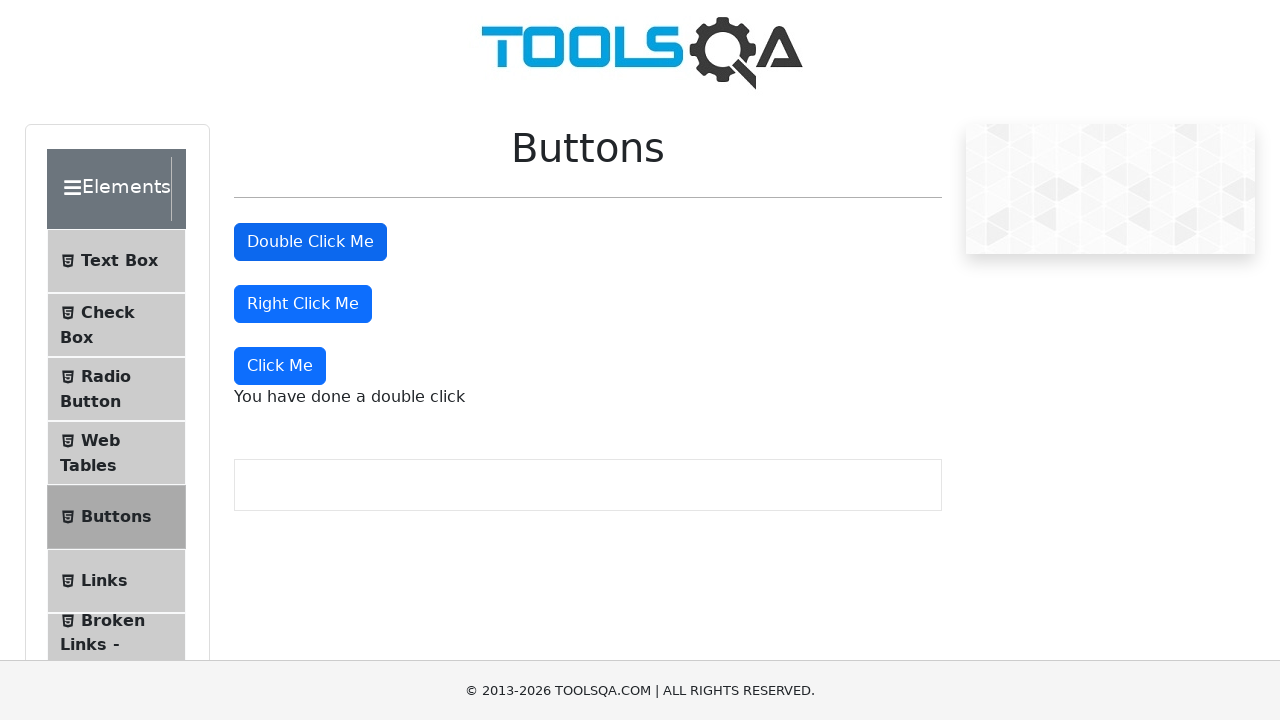

Retrieved double-click message text
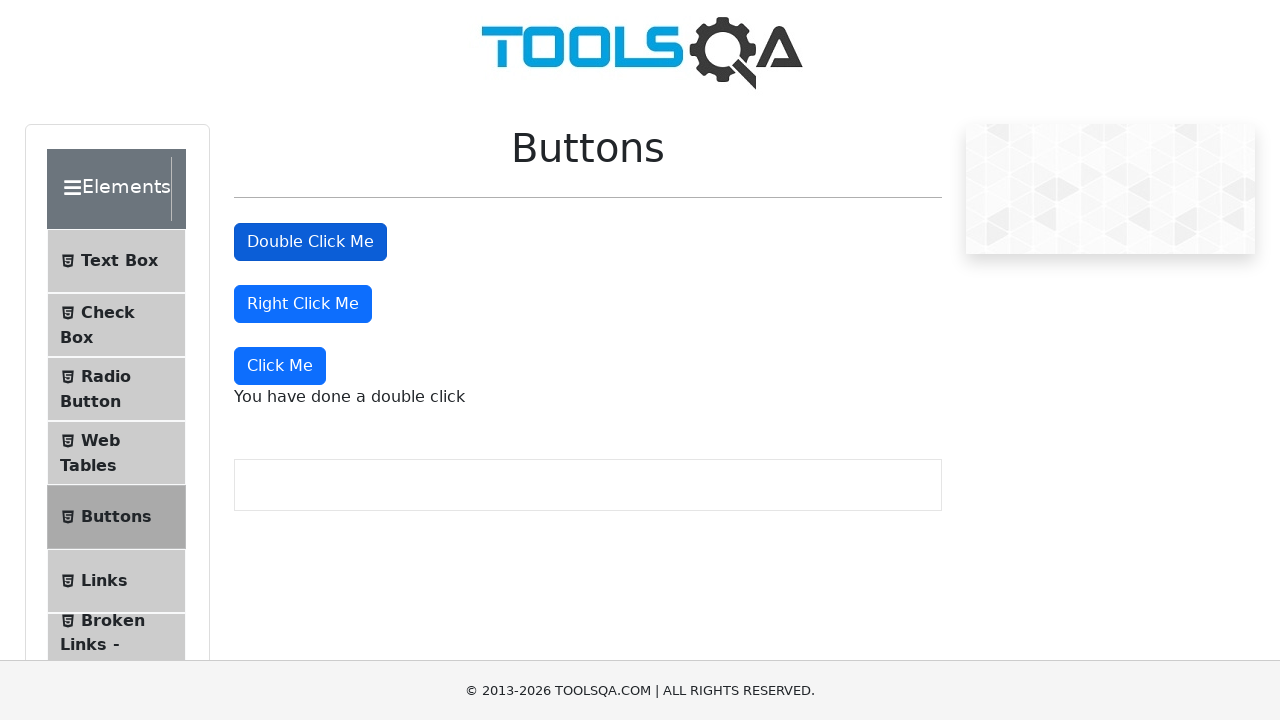

Verified double-click message contains expected text
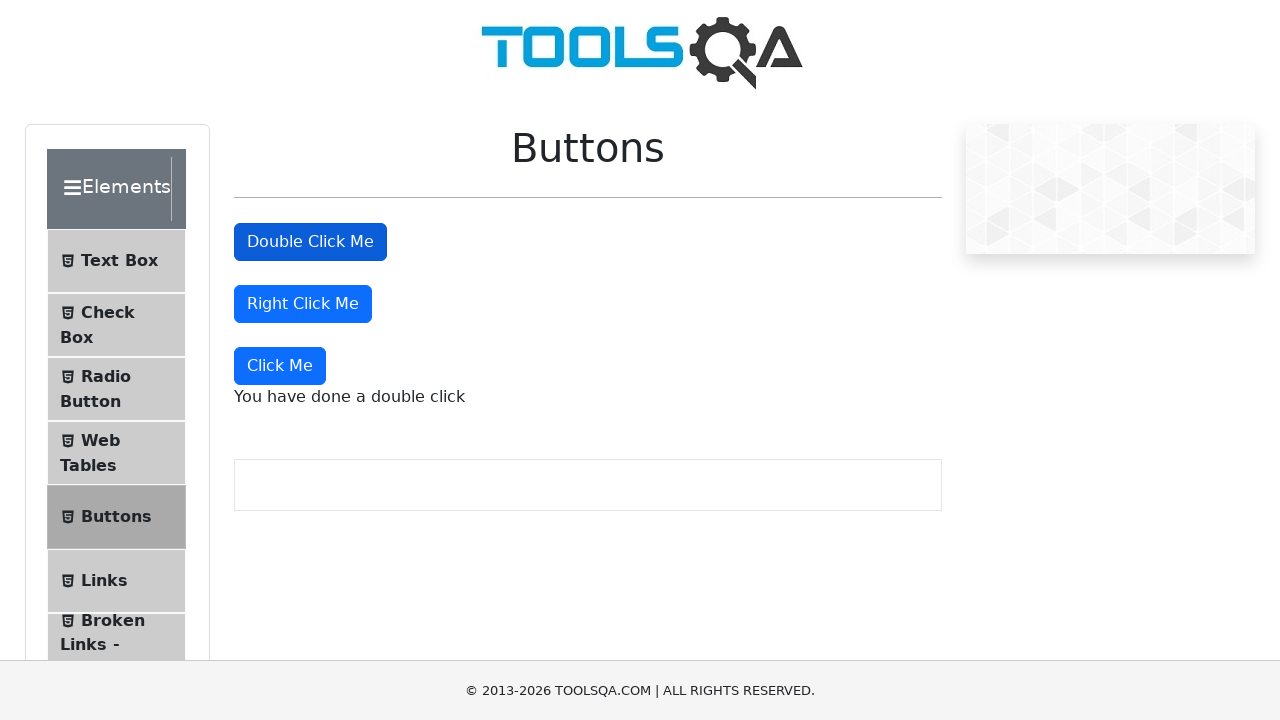

Right-clicked the right-click button at (303, 304) on #rightClickBtn
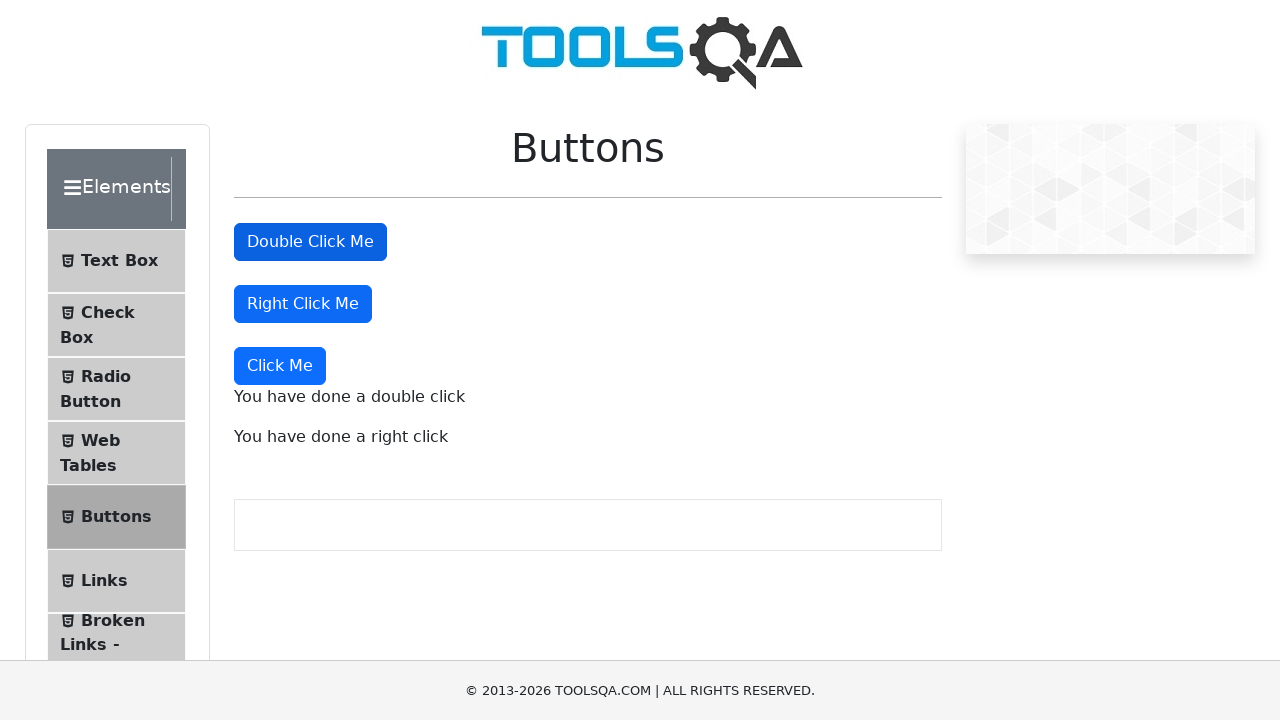

Retrieved right-click message text
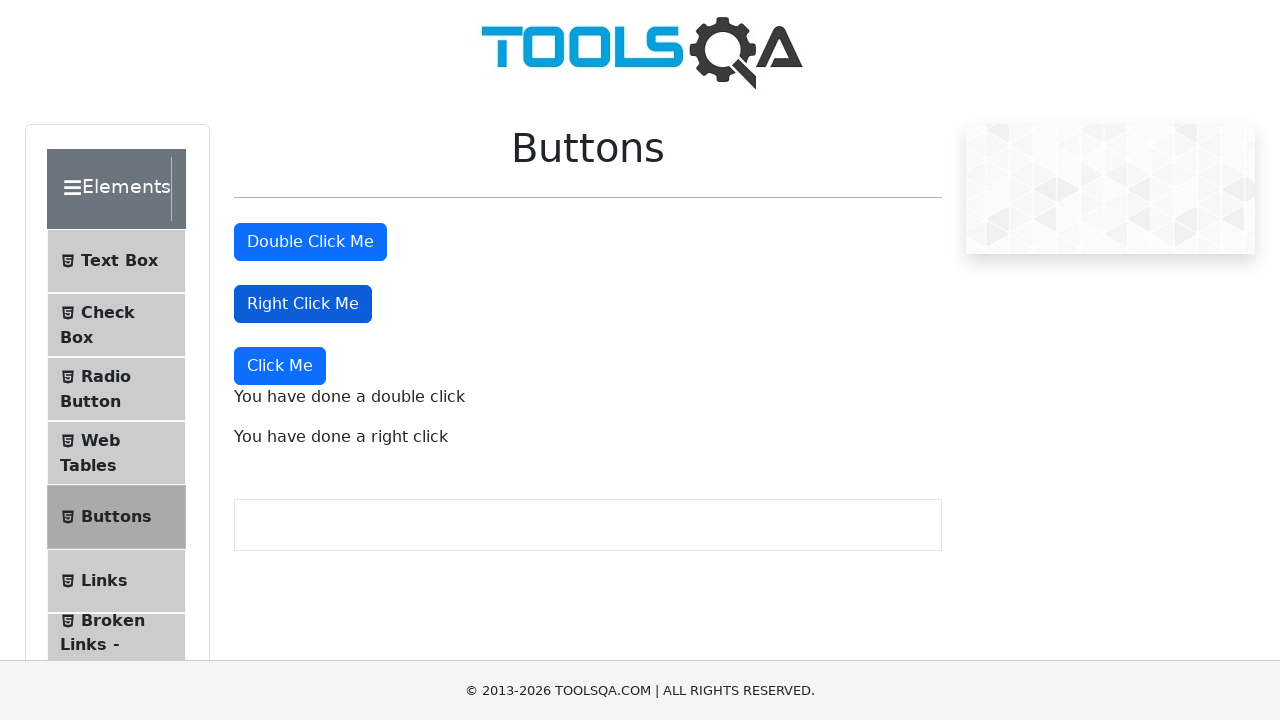

Verified right-click message contains expected text
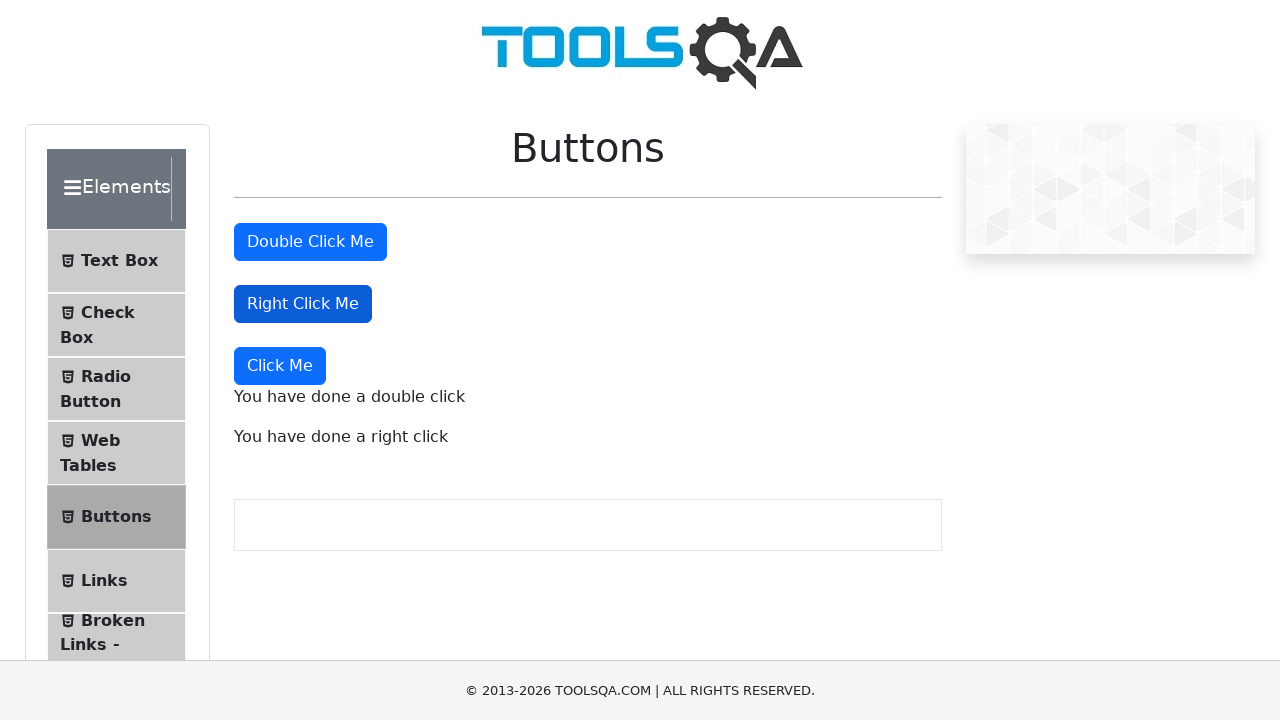

Clicked the dynamic 'Click Me' button at (280, 366) on xpath=//button[text()='Click Me']
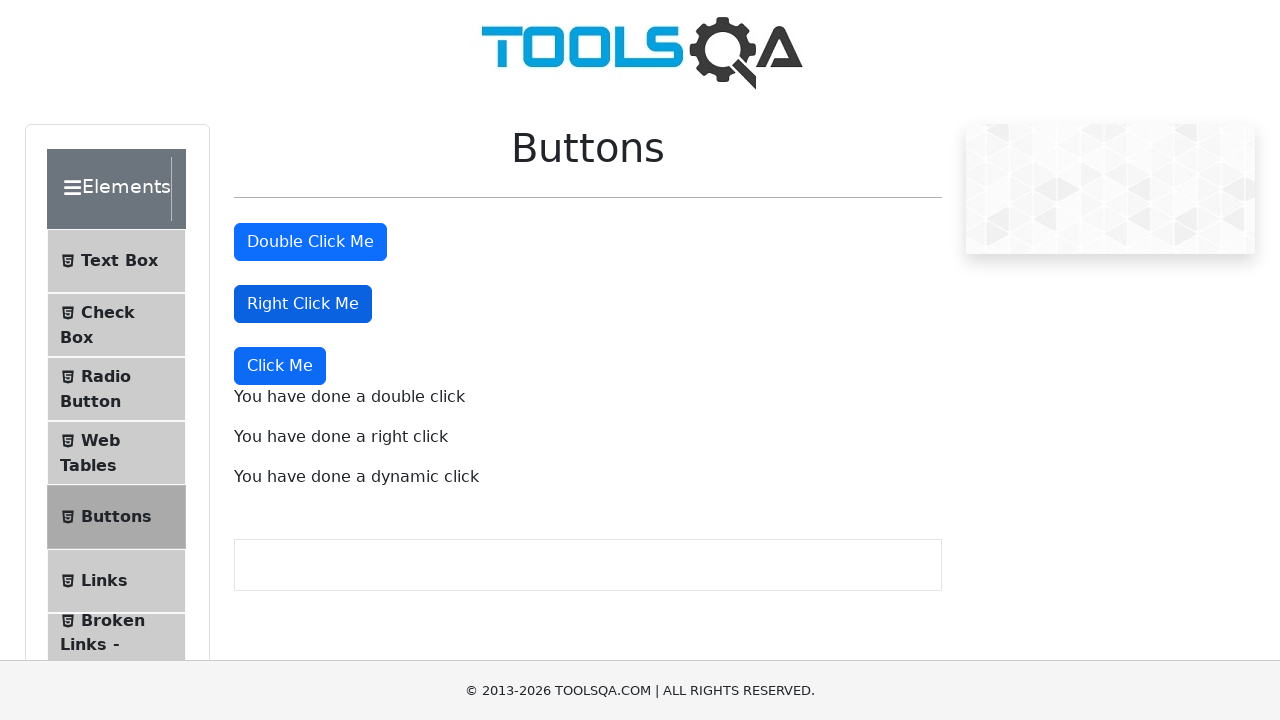

Retrieved dynamic click message text
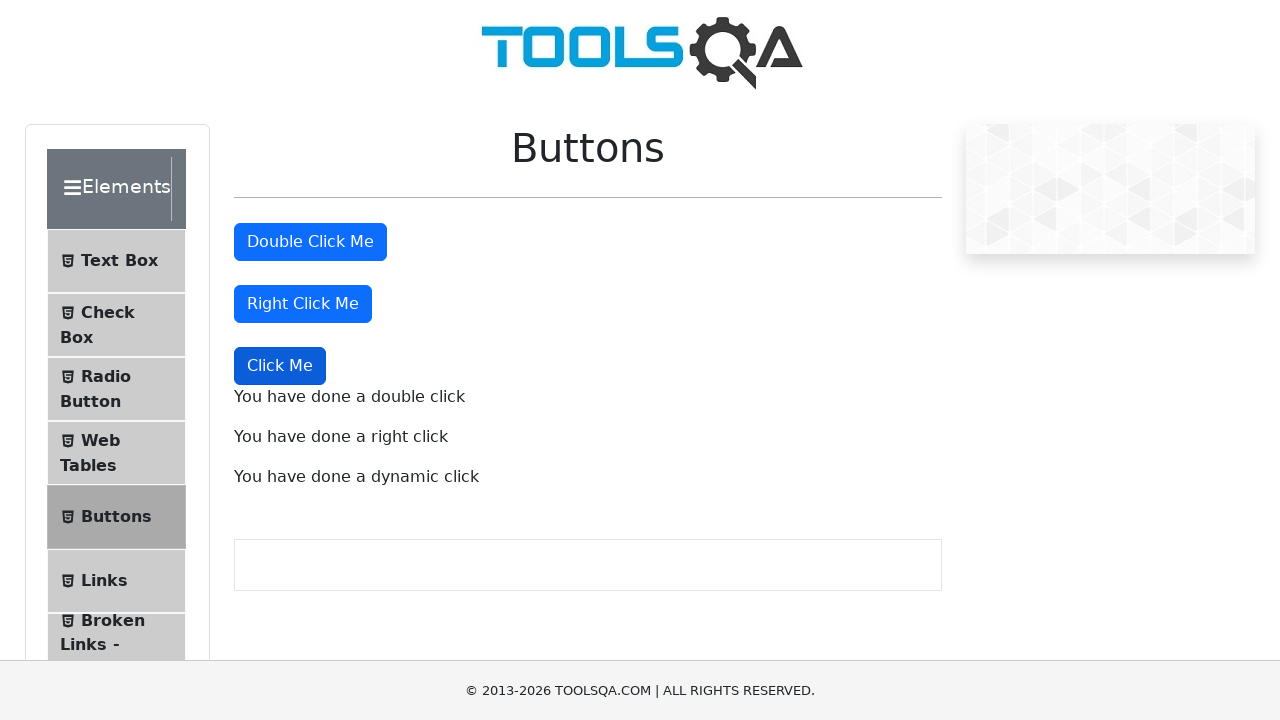

Verified dynamic click message matches expected text
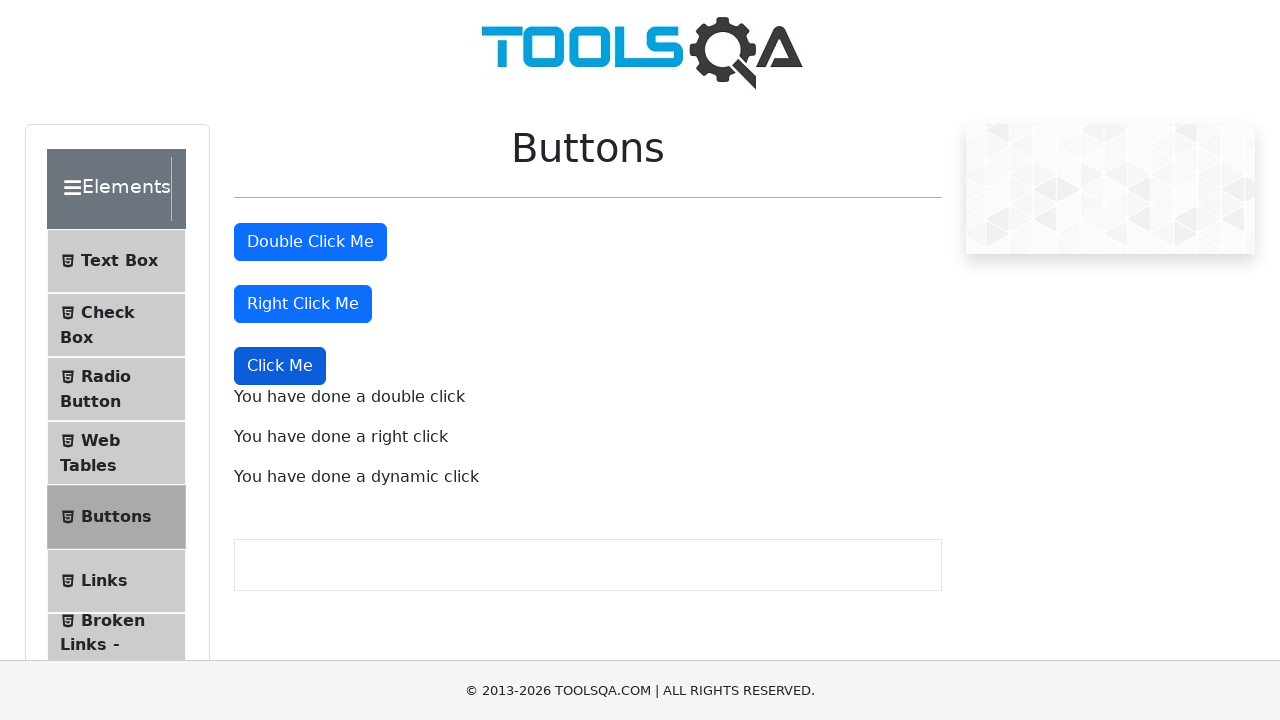

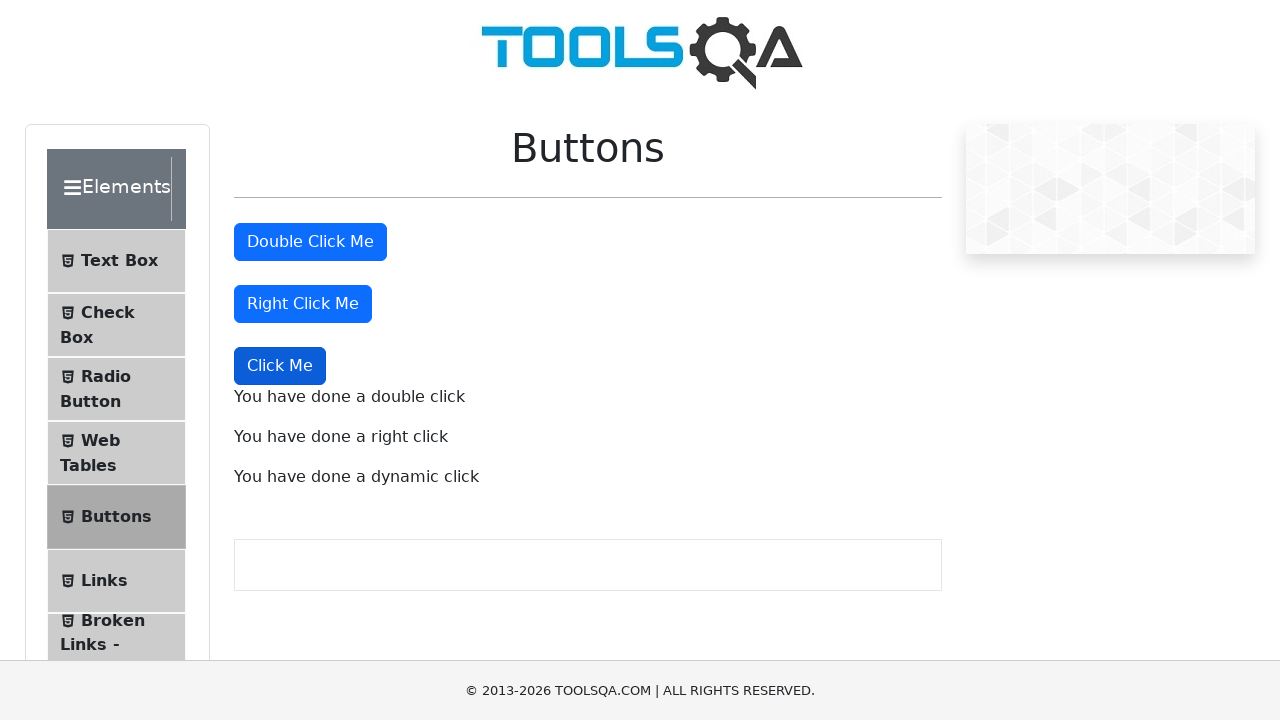